Tests checkbox functionality by verifying initial unchecked state, clicking checkboxes, and confirming they become checked for three different checkboxes on the page

Starting URL: https://rahulshettyacademy.com/AutomationPractice/

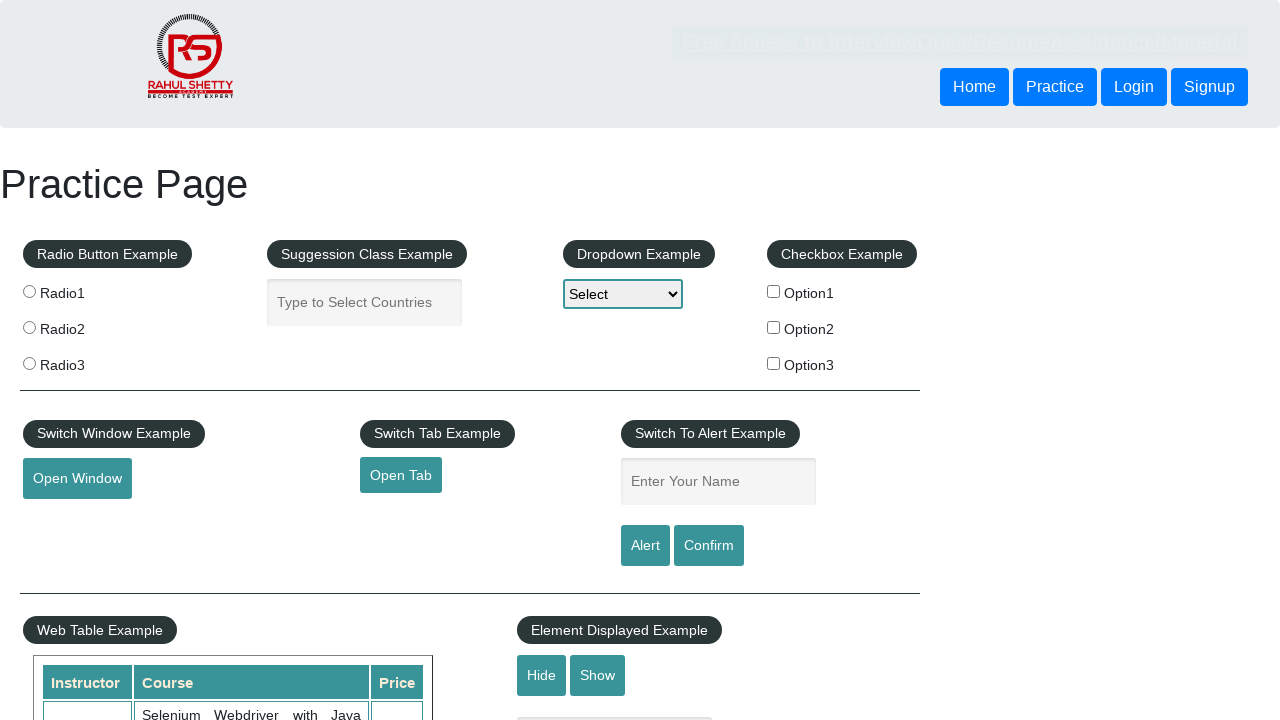

Verified first checkbox (checkBoxOption1) is initially unchecked
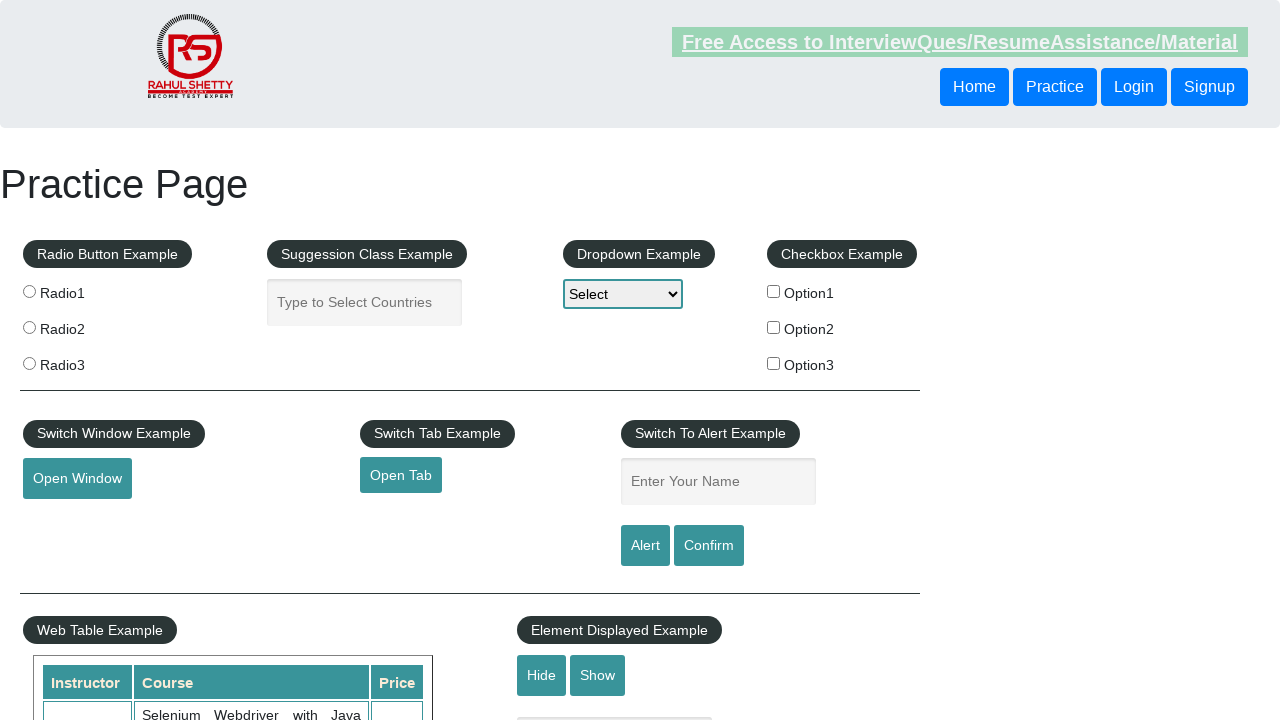

Clicked first checkbox (checkBoxOption1) at (774, 291) on input#checkBoxOption1
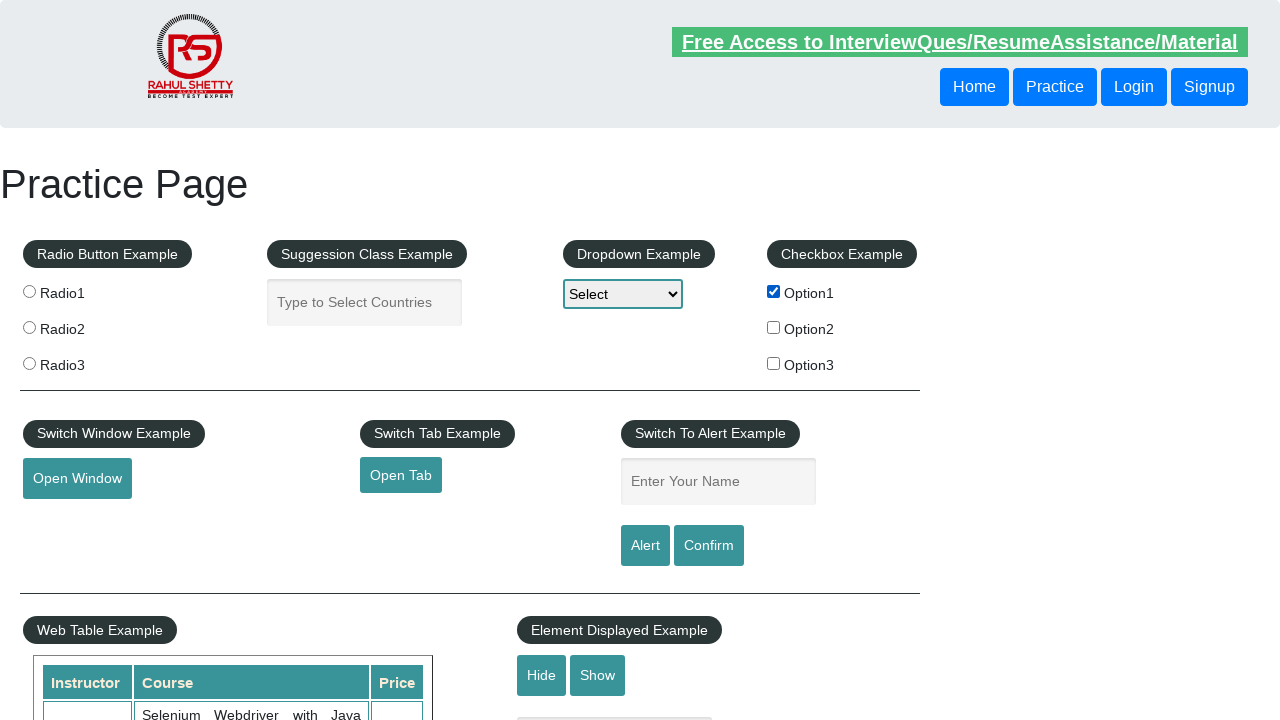

Verified first checkbox (checkBoxOption1) is now checked
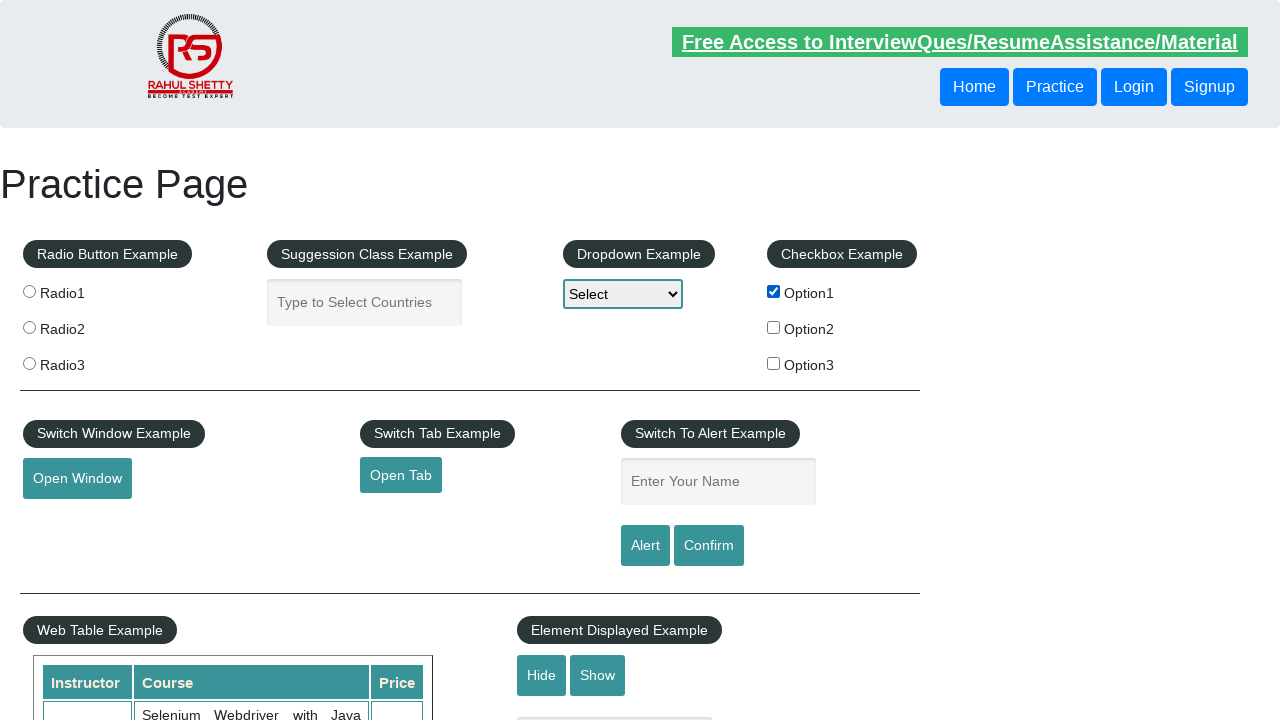

Verified second checkbox (checkBoxOption2) is initially unchecked
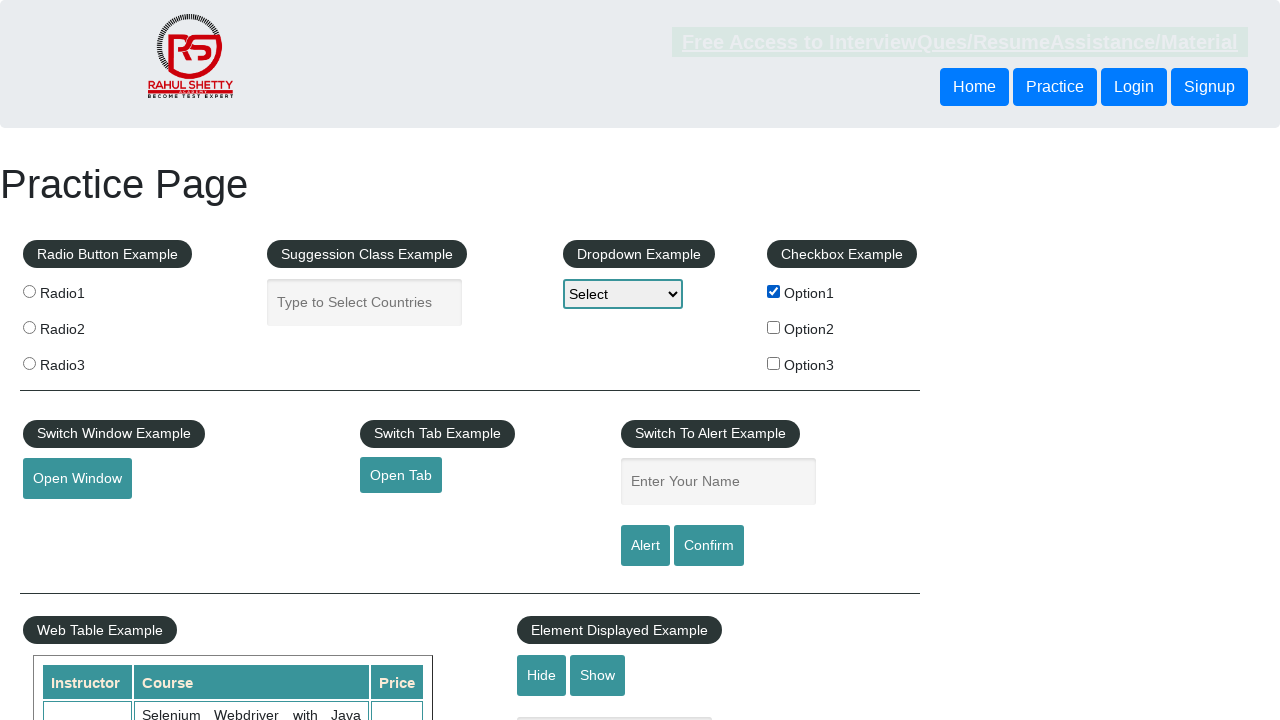

Clicked second checkbox (checkBoxOption2) at (774, 327) on input#checkBoxOption2
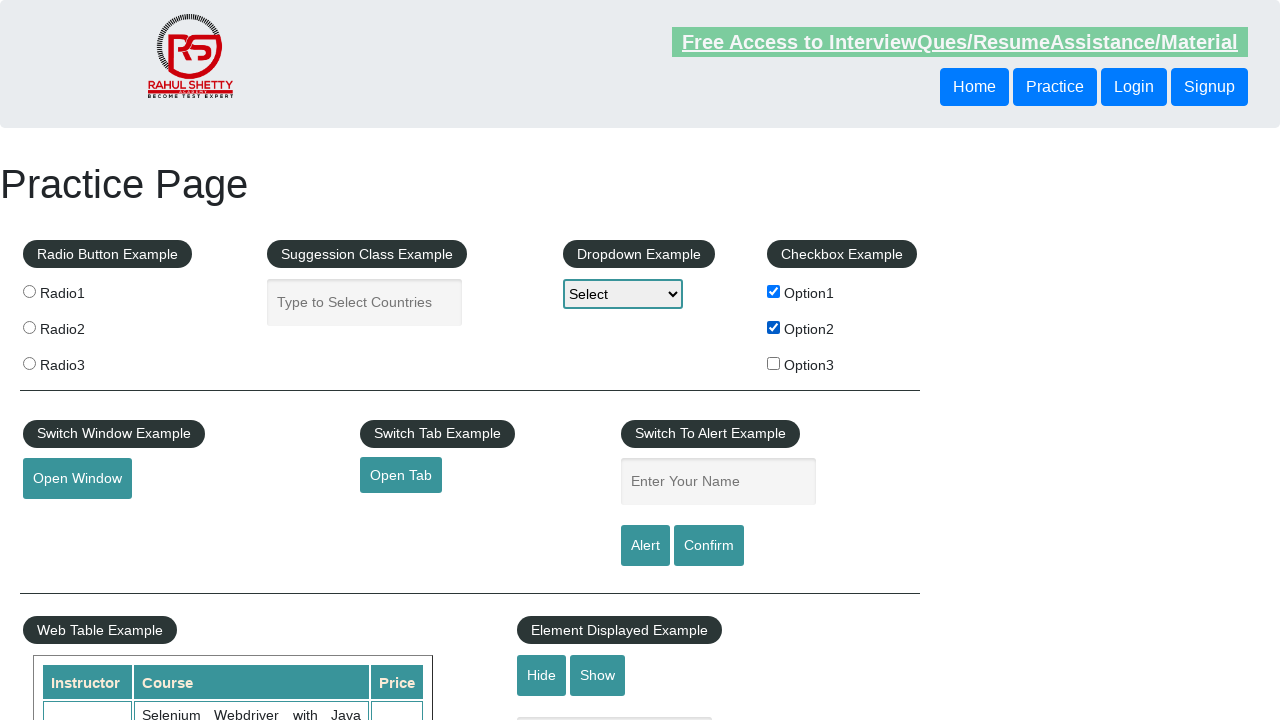

Verified second checkbox (checkBoxOption2) is now checked
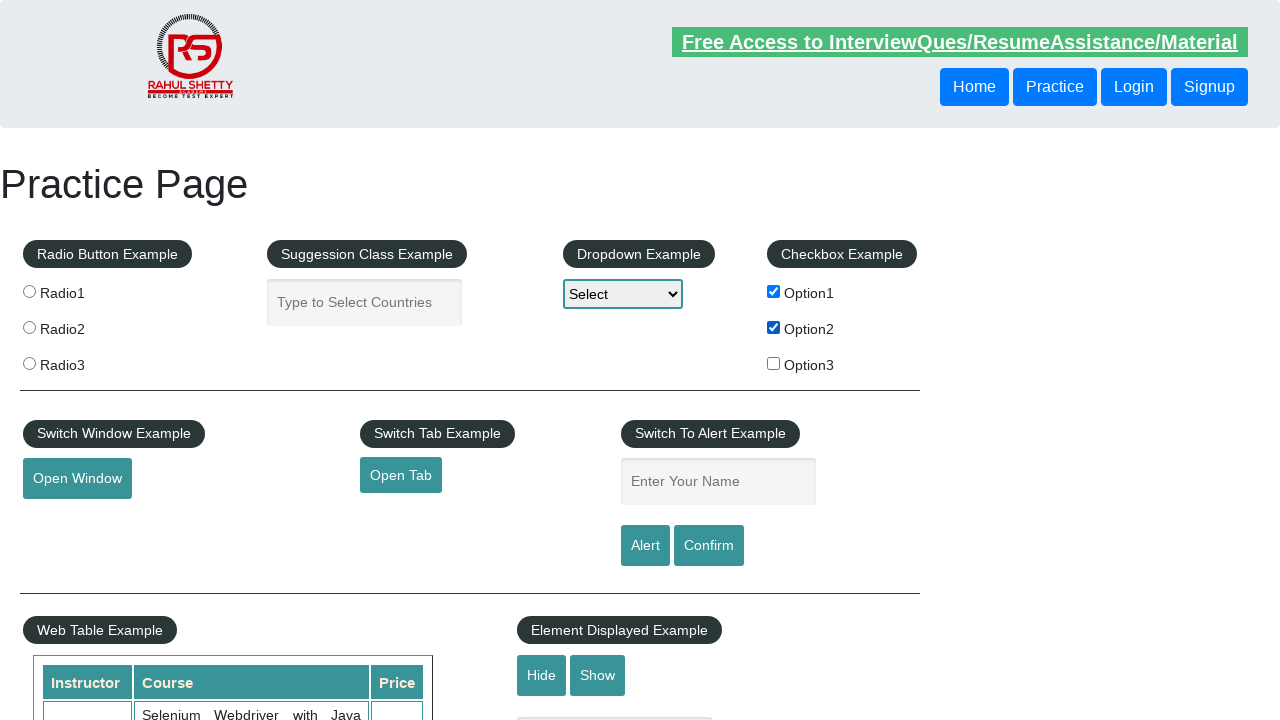

Verified third checkbox (checkBoxOption3) is initially unchecked
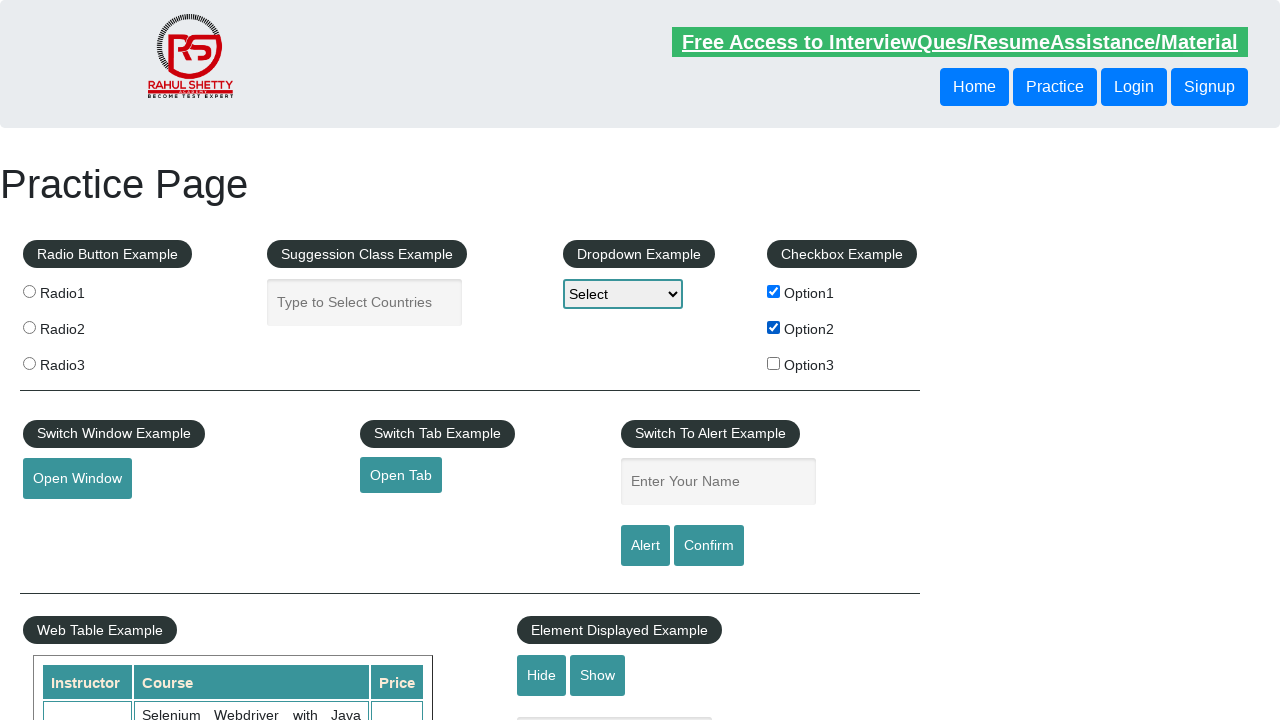

Clicked third checkbox (checkBoxOption3) at (774, 363) on input#checkBoxOption3
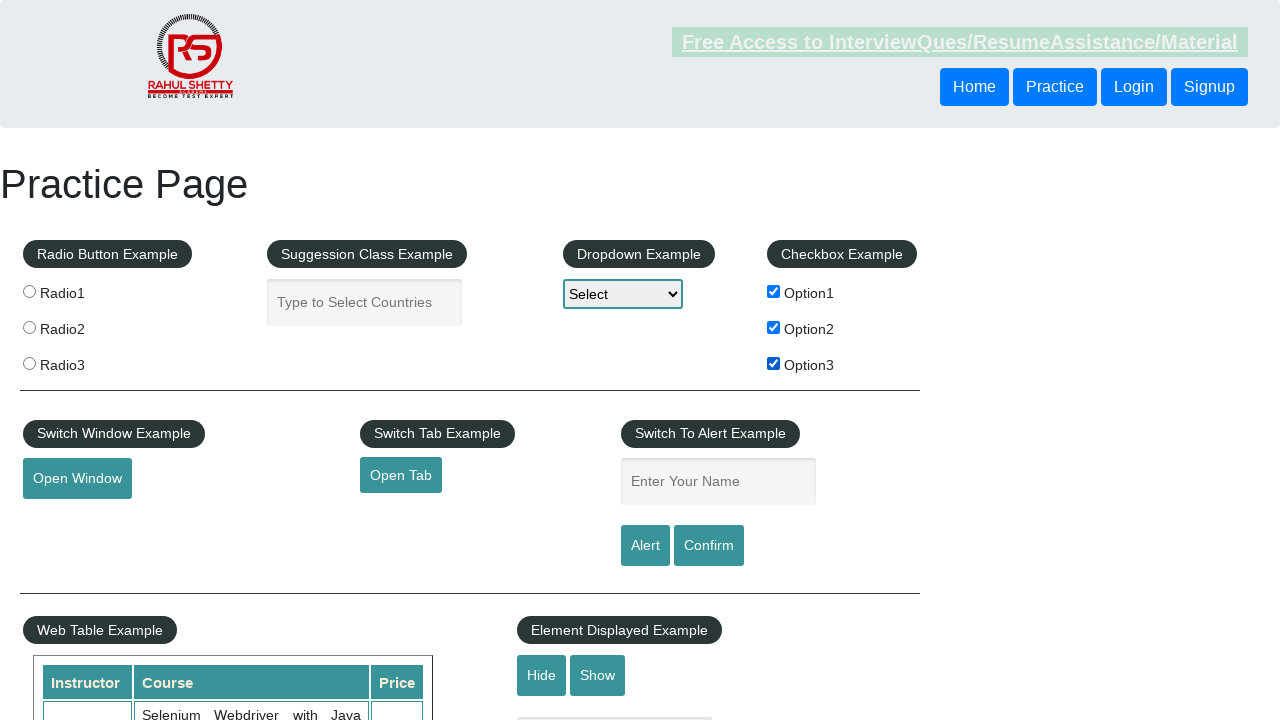

Verified third checkbox (checkBoxOption3) is now checked
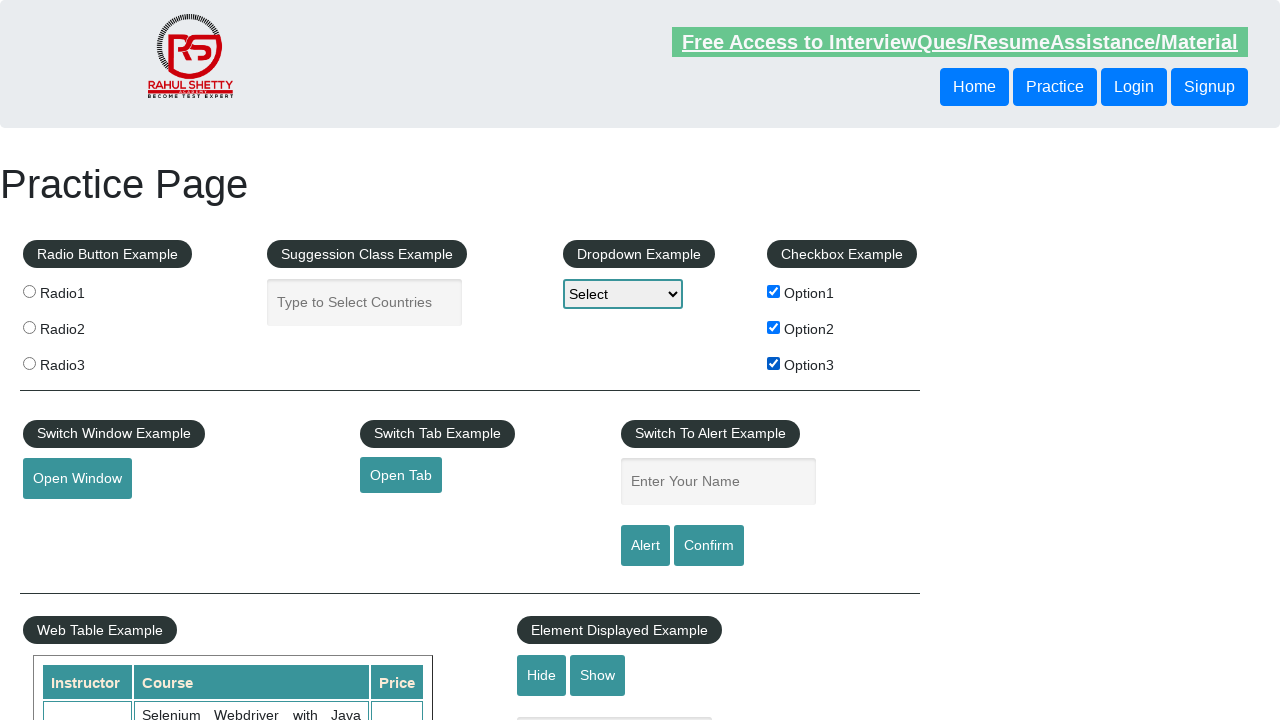

Counted checkbox container elements: 1
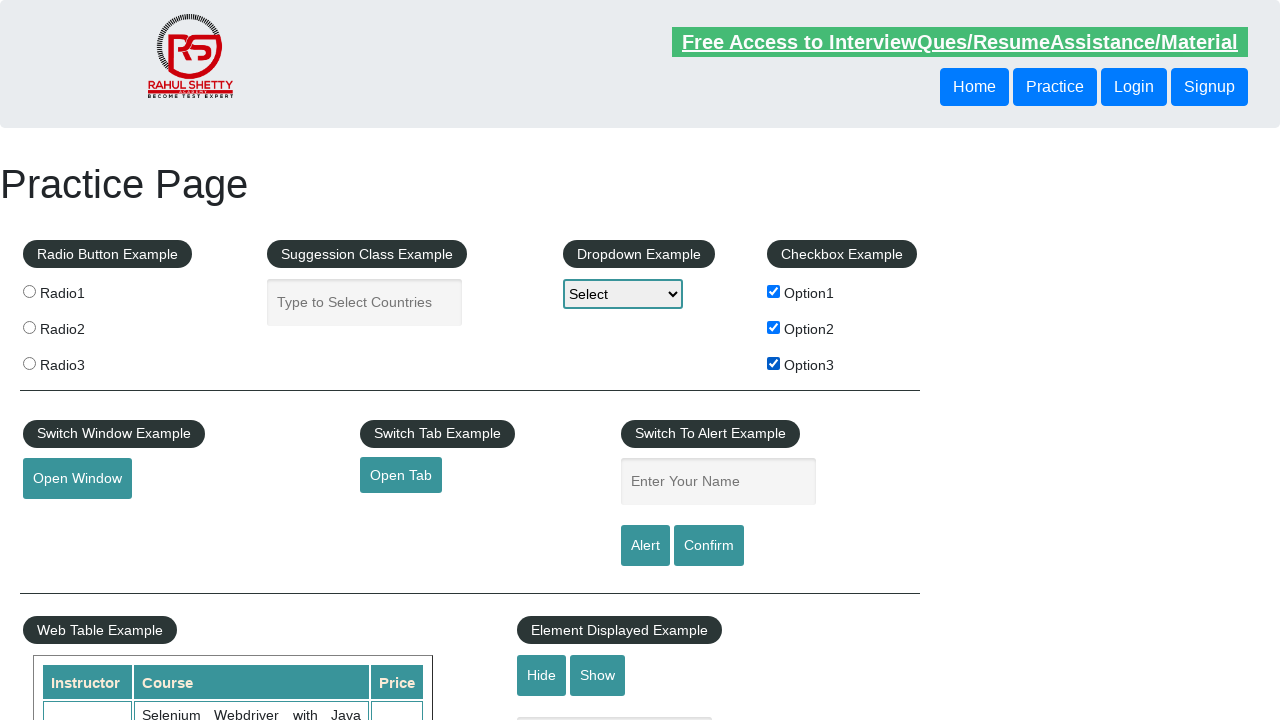

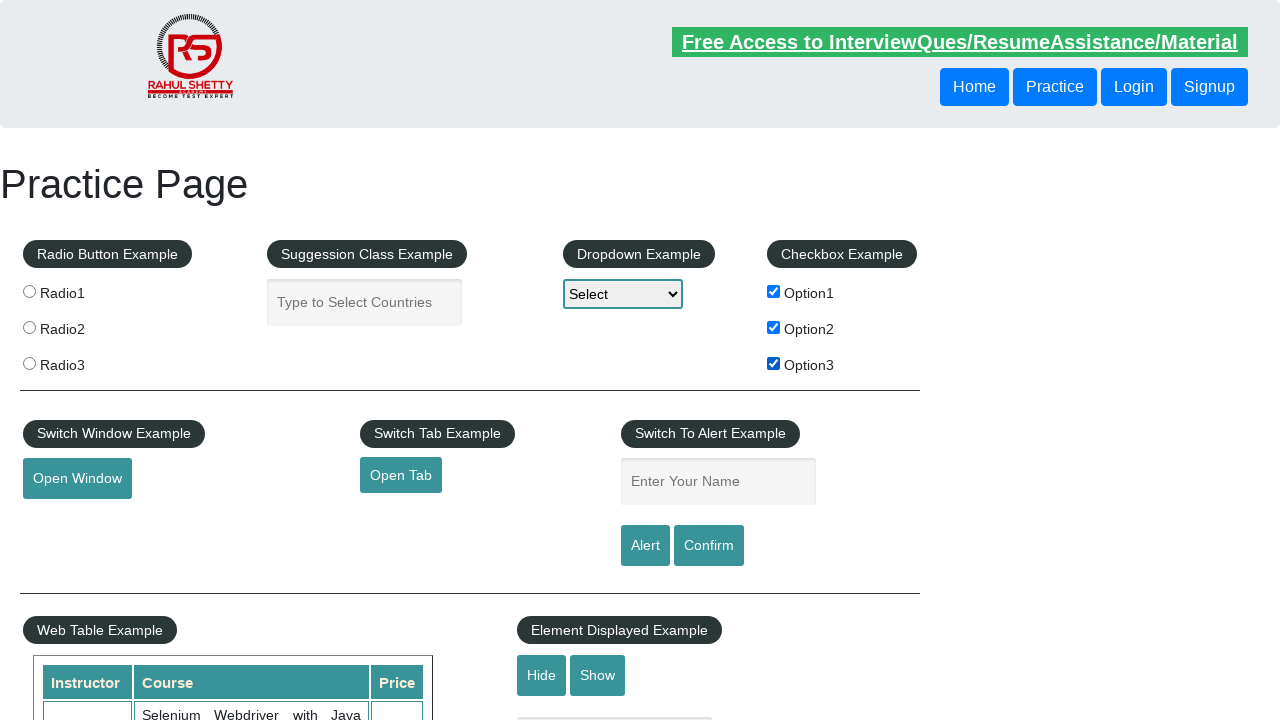